Tests the forgot password form with a non-existing email address and verifies the error message indicating user does not exist.

Starting URL: https://atlas-web-qa.azurewebsites.net/

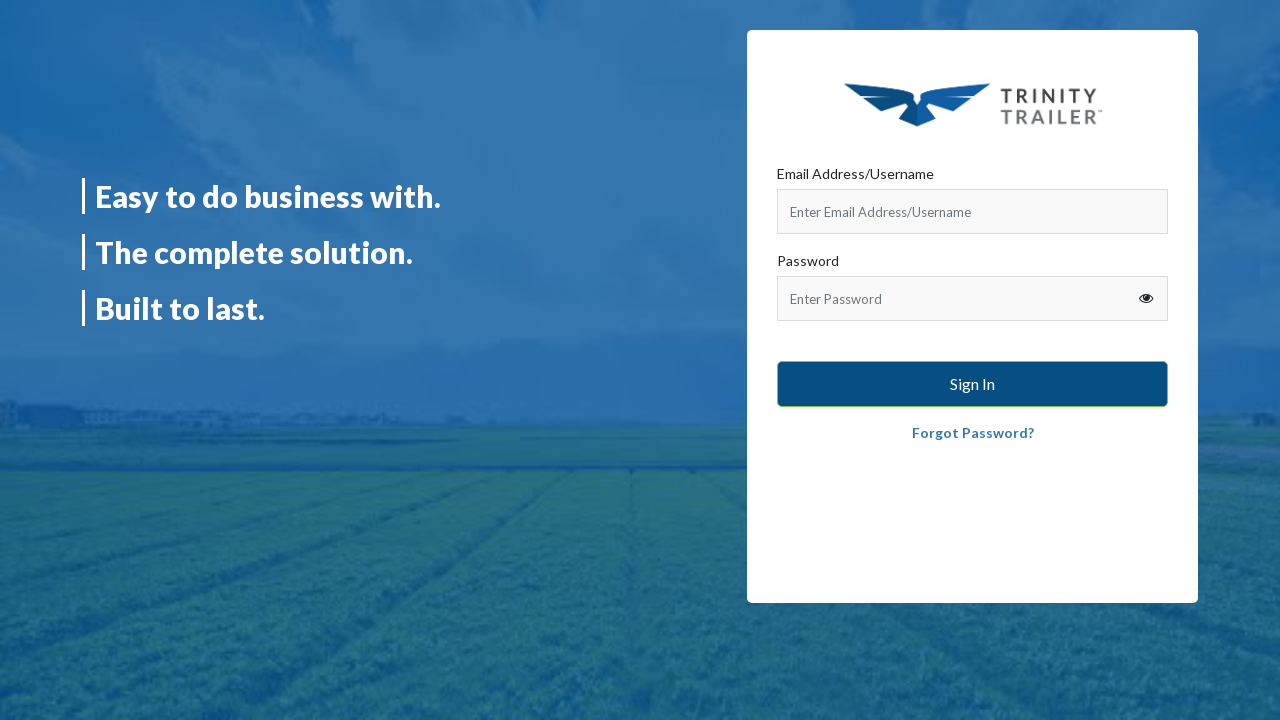

Clicked on 'Forgot Password?' link at (972, 433) on xpath=//a[text()='Forgot Password?']
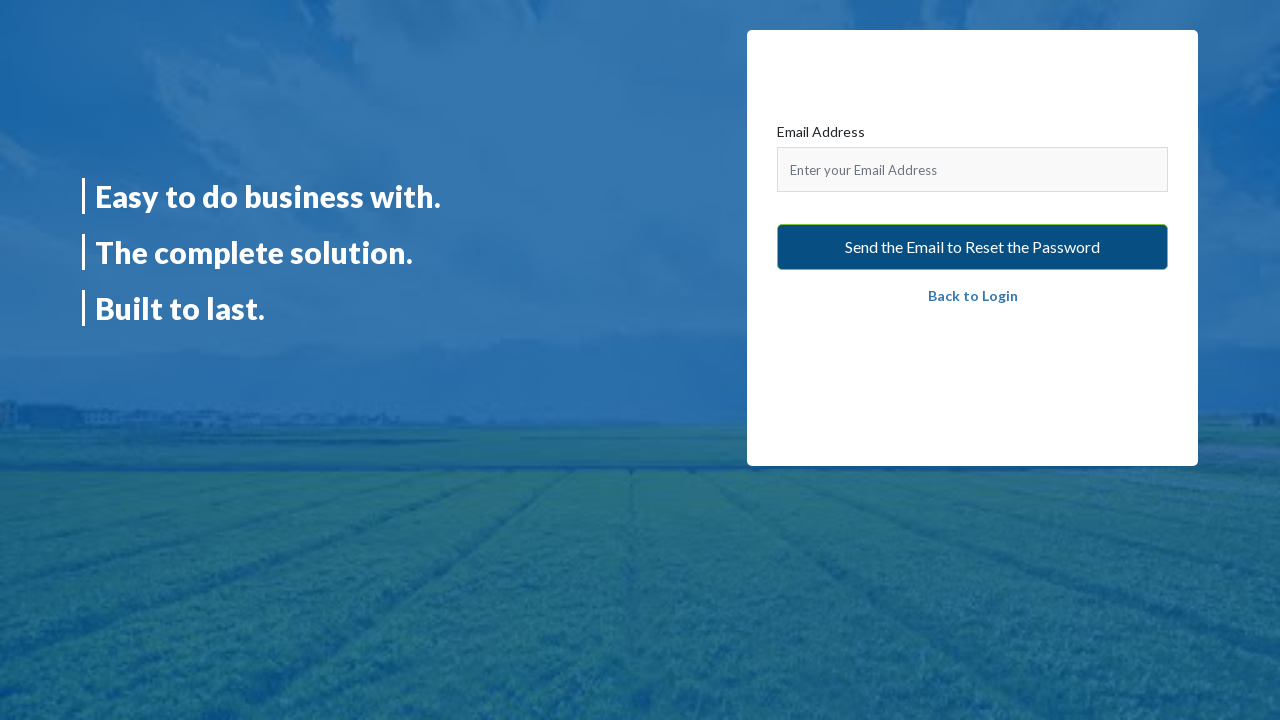

Filled email field with non-existing email address 'randomuser8472@yopmail.com' on [placeholder='Enter your Email Address']
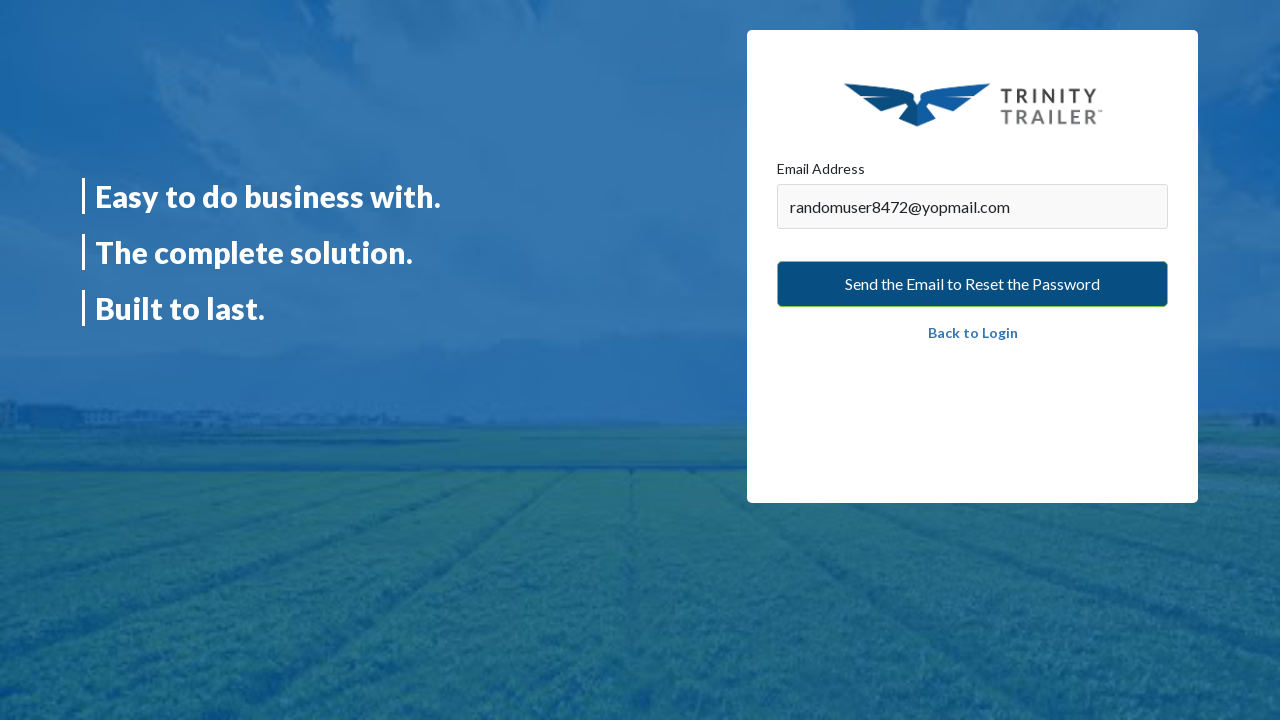

Clicked 'Send the Email to Reset the Password' button at (972, 284) on xpath=//button[text()=' Send the Email to Reset the Password ']
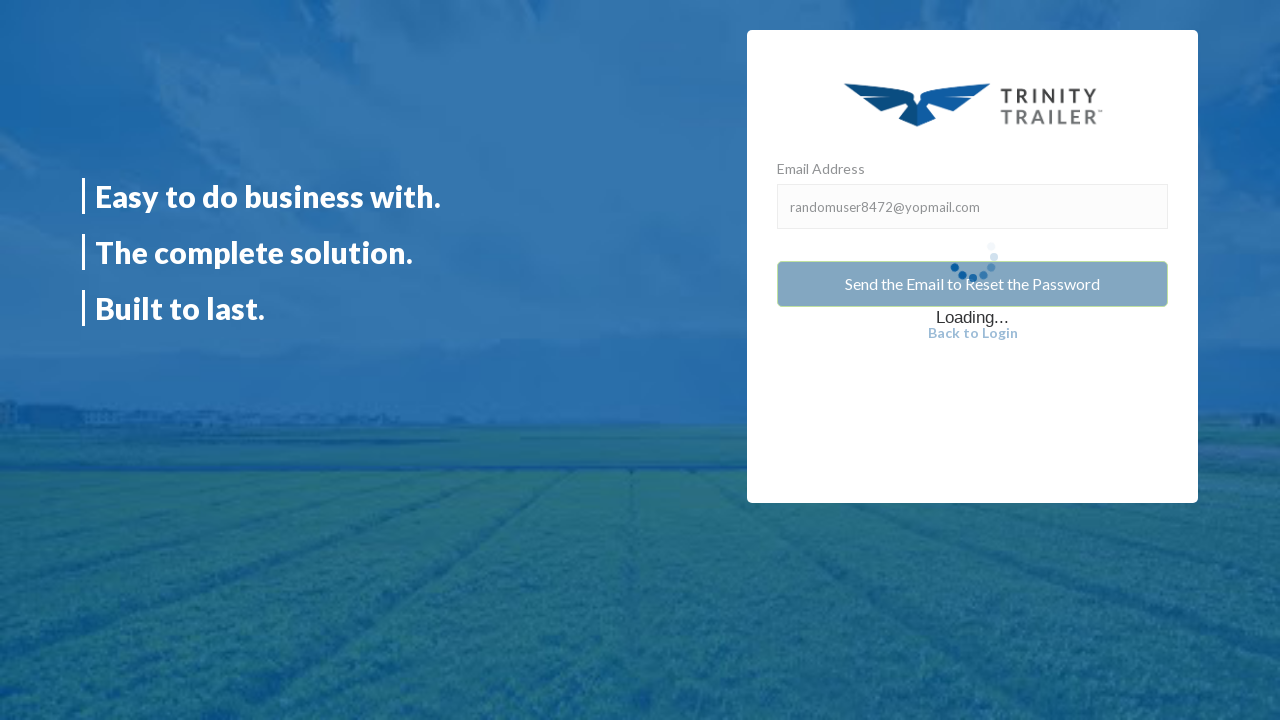

ERROR message appeared
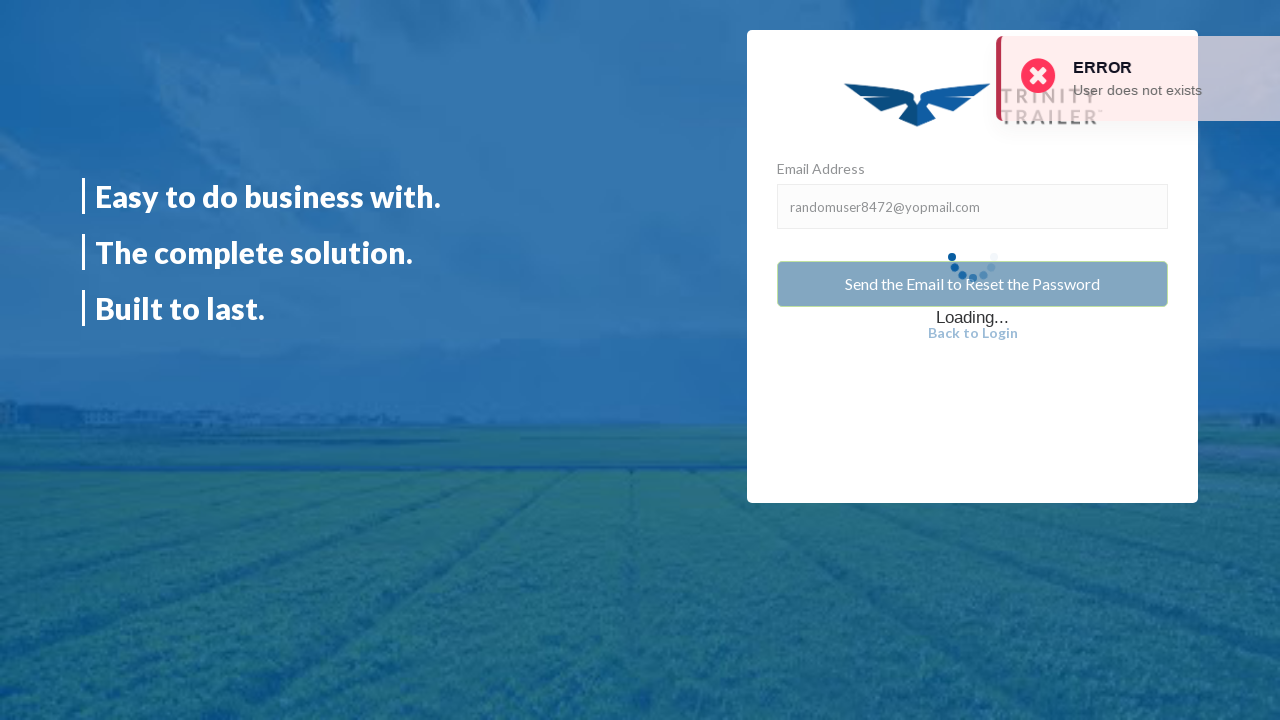

Verified error message 'User does not exists' is displayed
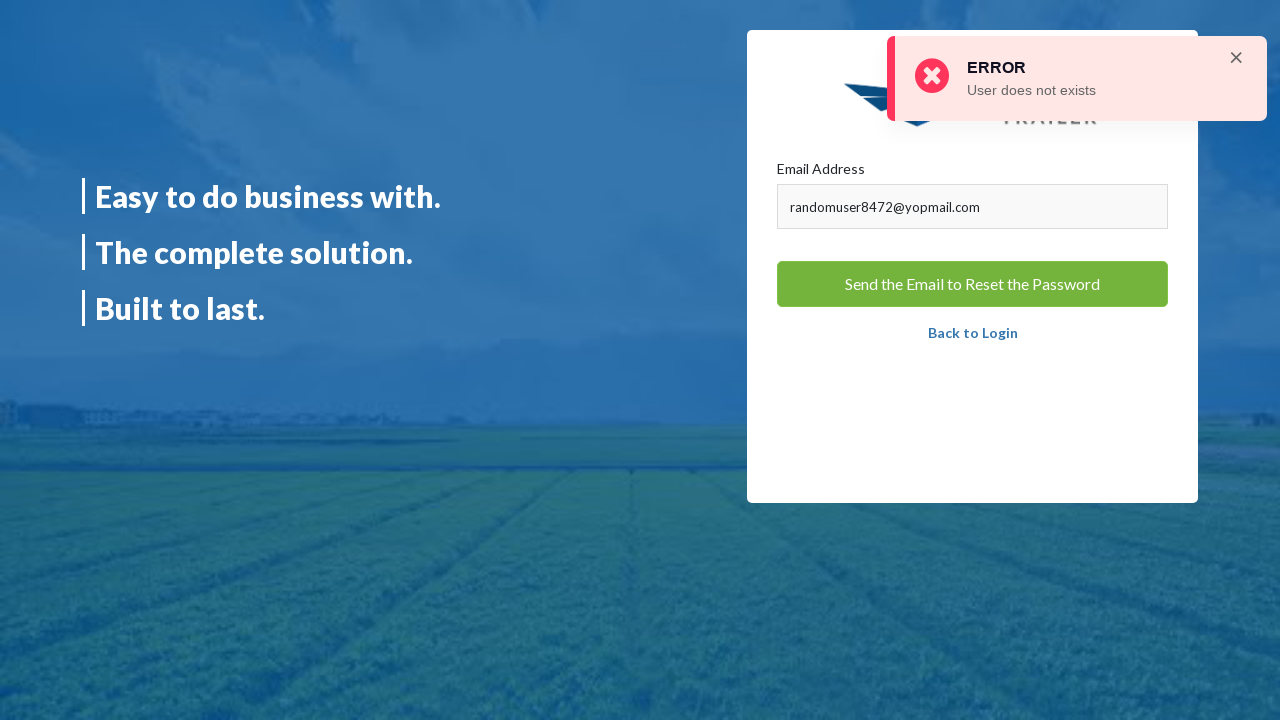

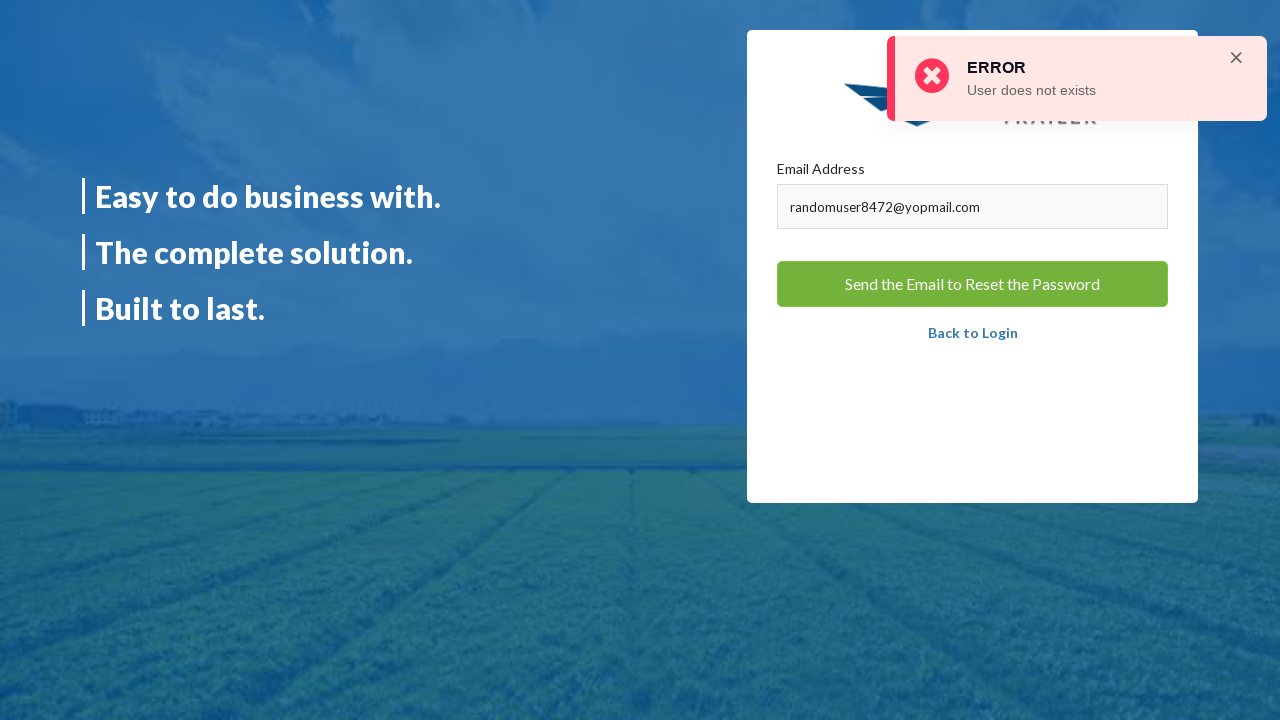